Navigates to the Home Depot homepage and waits for elements to load. This is a minimal navigation test with no further interactions.

Starting URL: https://www.homedepot.com/

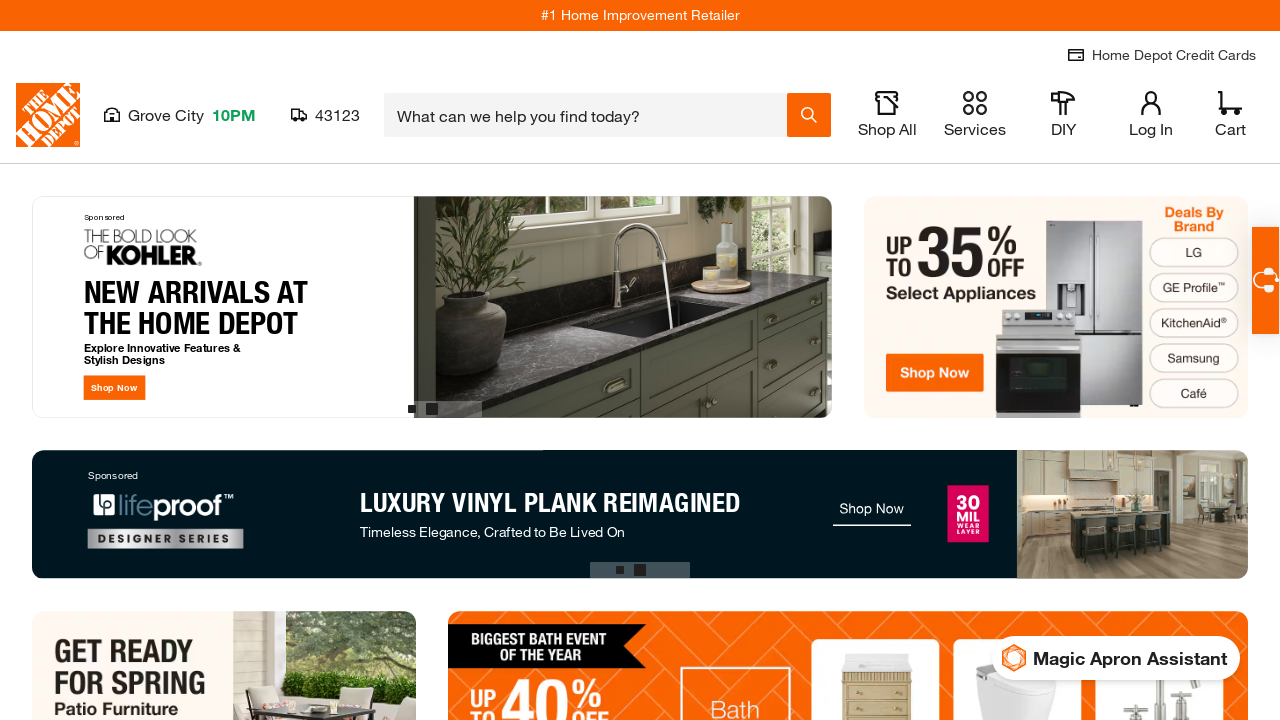

Navigated to Home Depot homepage
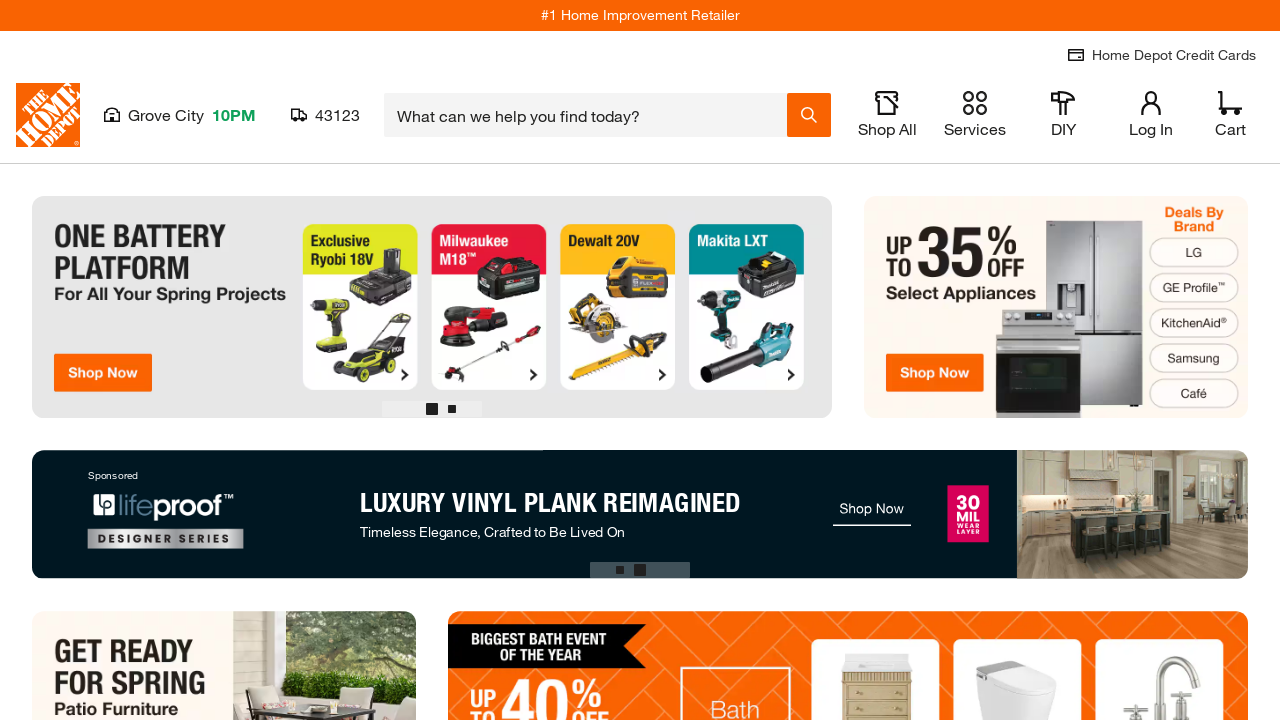

Page DOM content fully loaded
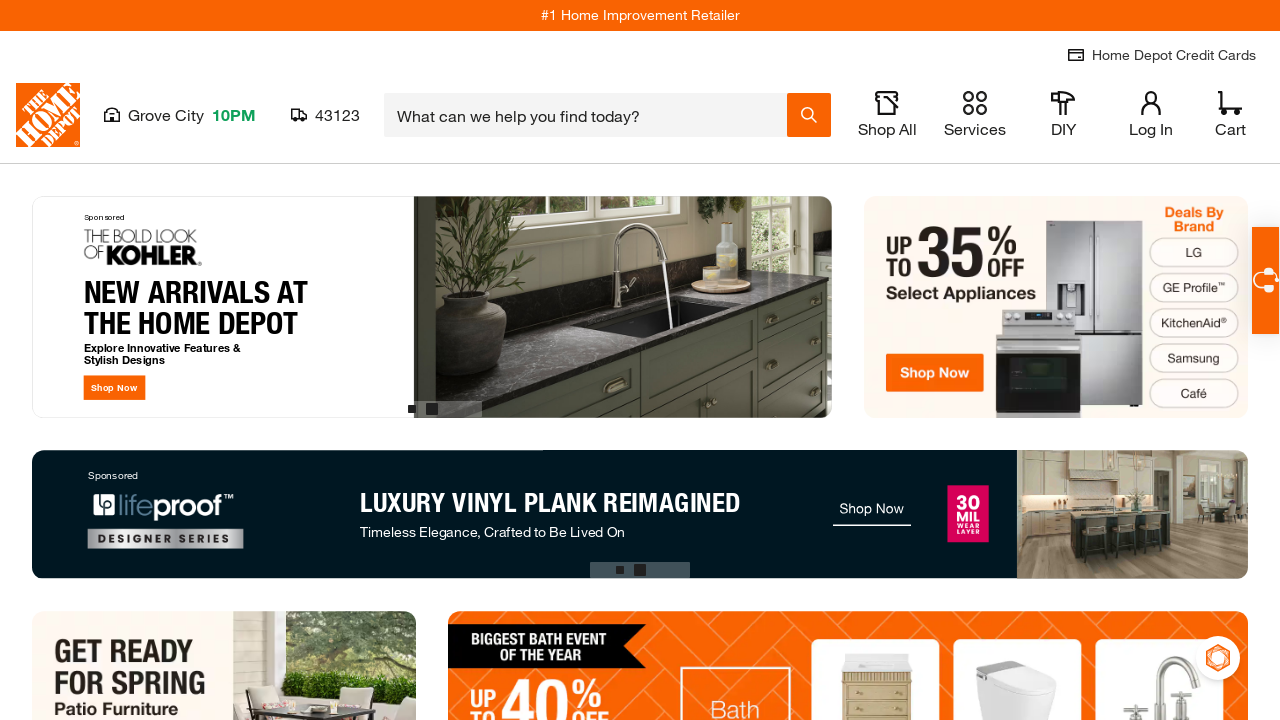

Body element loaded and visible
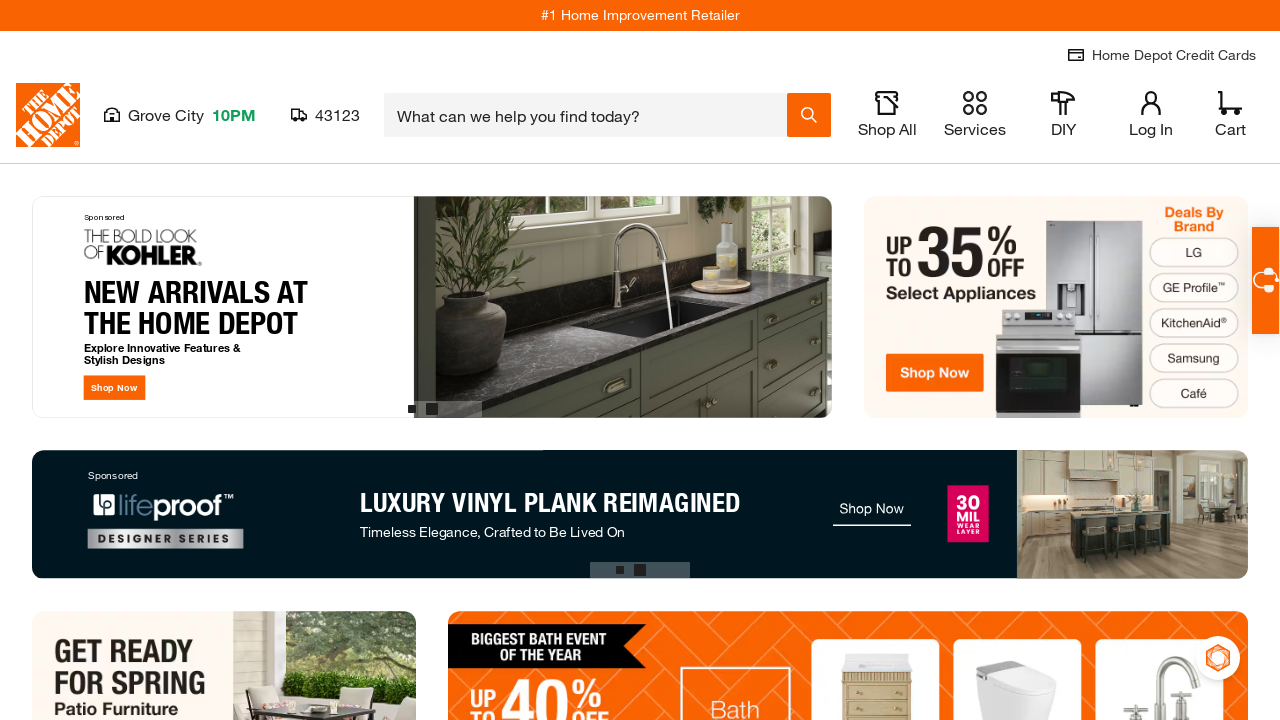

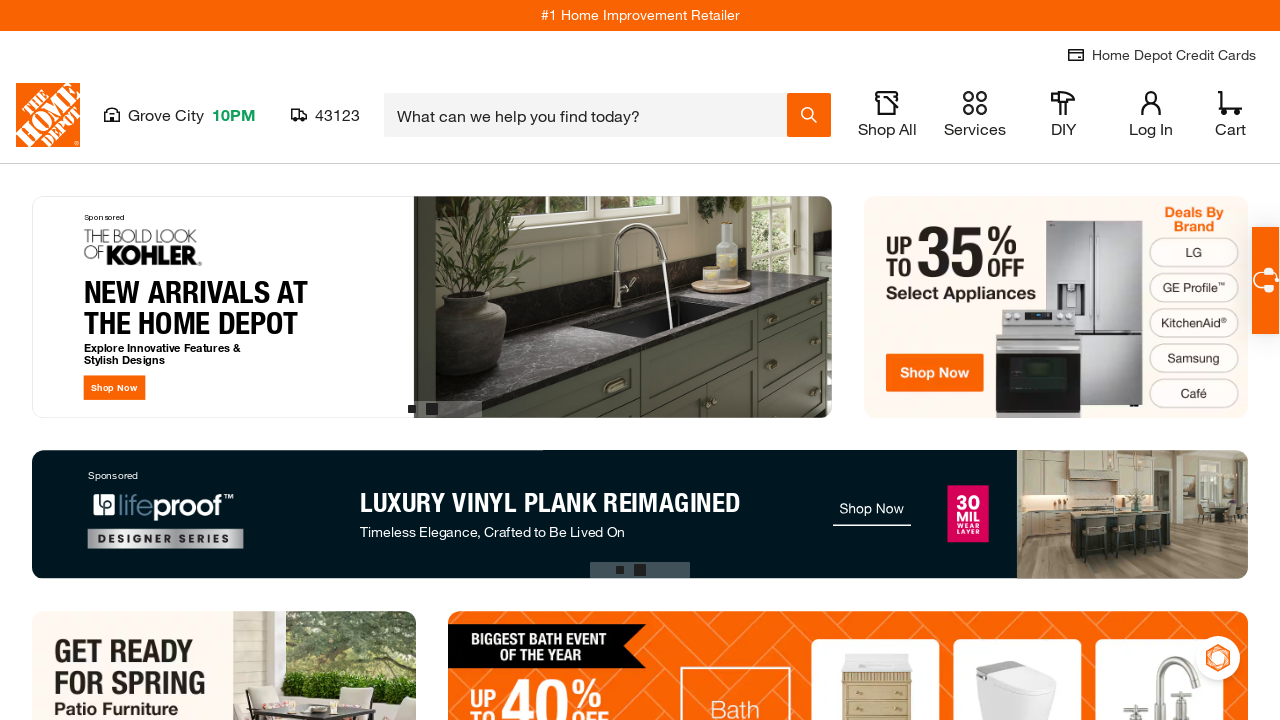